Tests alert handling functionality by triggering different types of alerts and interacting with them

Starting URL: https://selectorshub.com/xpath-practice-page

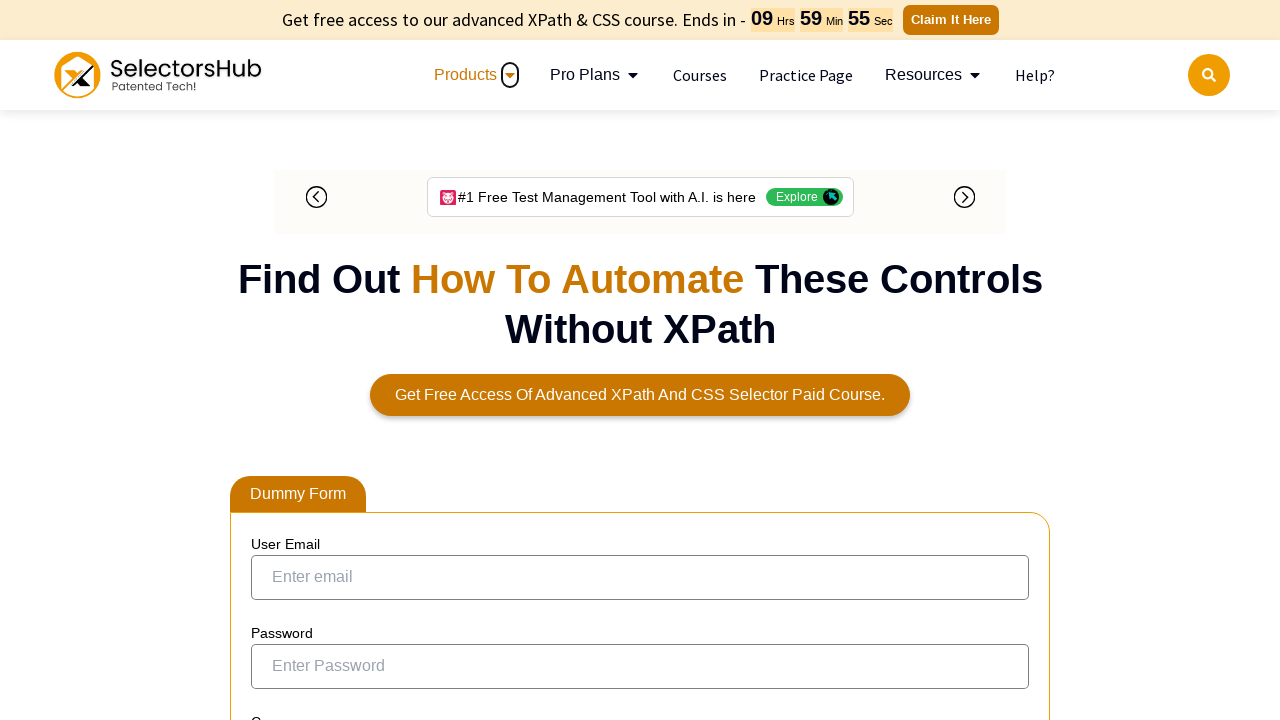

Clicked button to trigger first alert at (360, 361) on xpath=//button[@onclick='windowAlertFunction()']
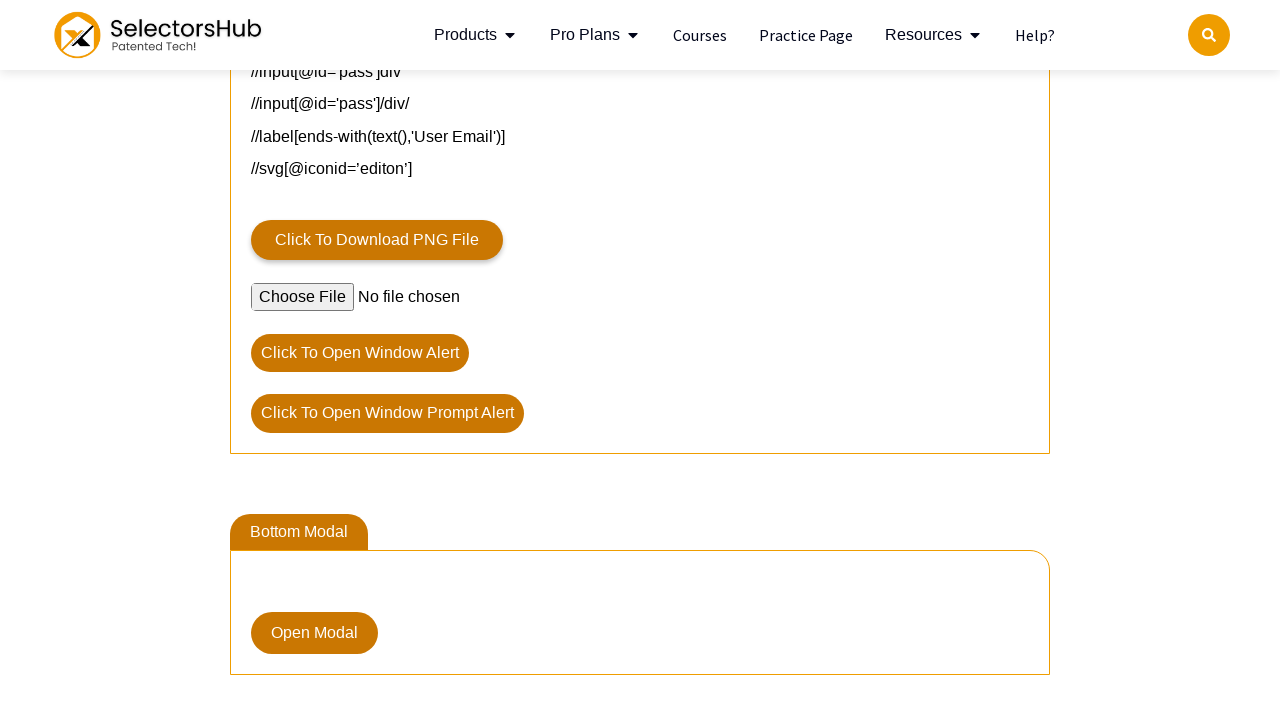

Set up dialog handler to accept alerts
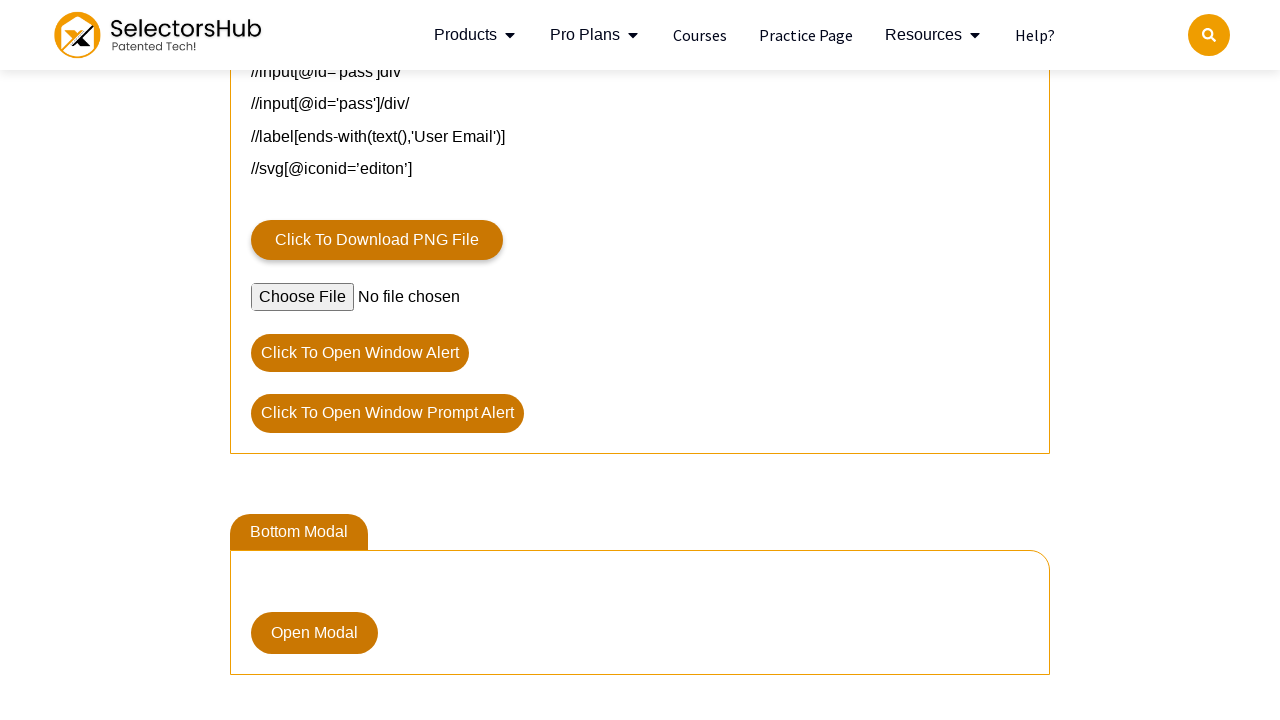

Clicked button to trigger prompt alert at (388, 414) on xpath=//button[@onclick='promptAlertFunction()']
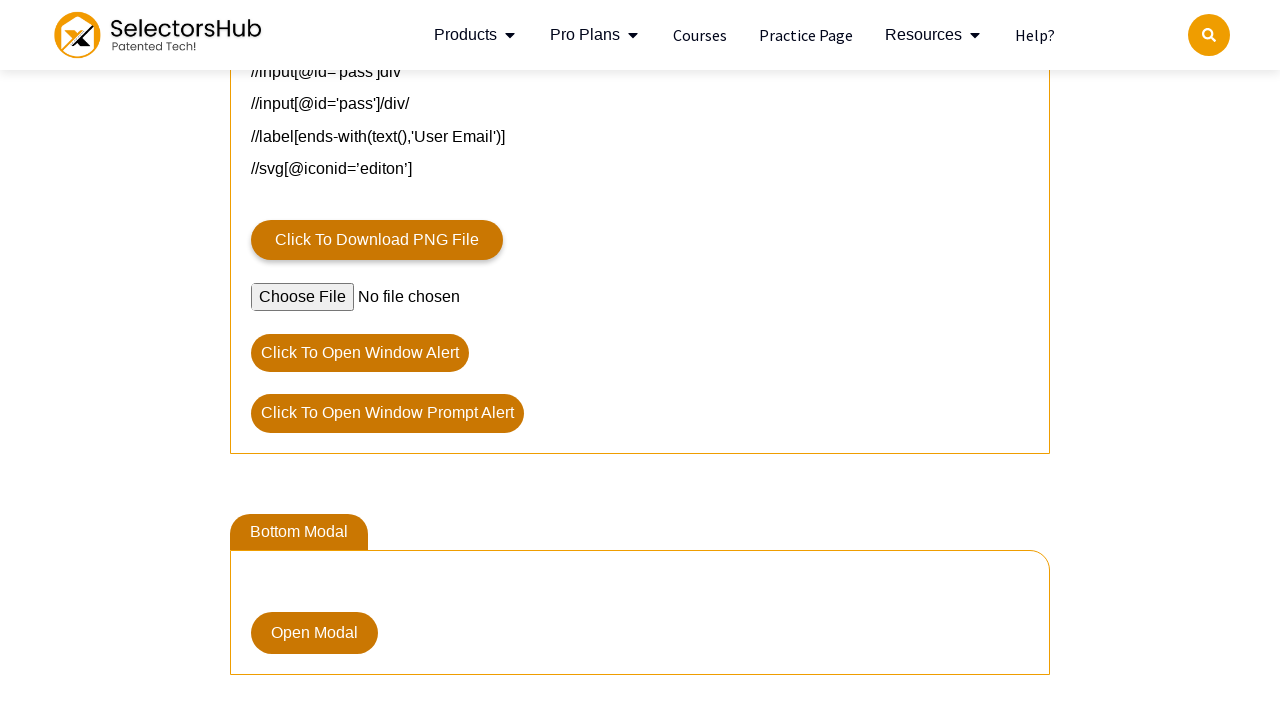

Set up prompt dialog handler to accept with 'Yes' response
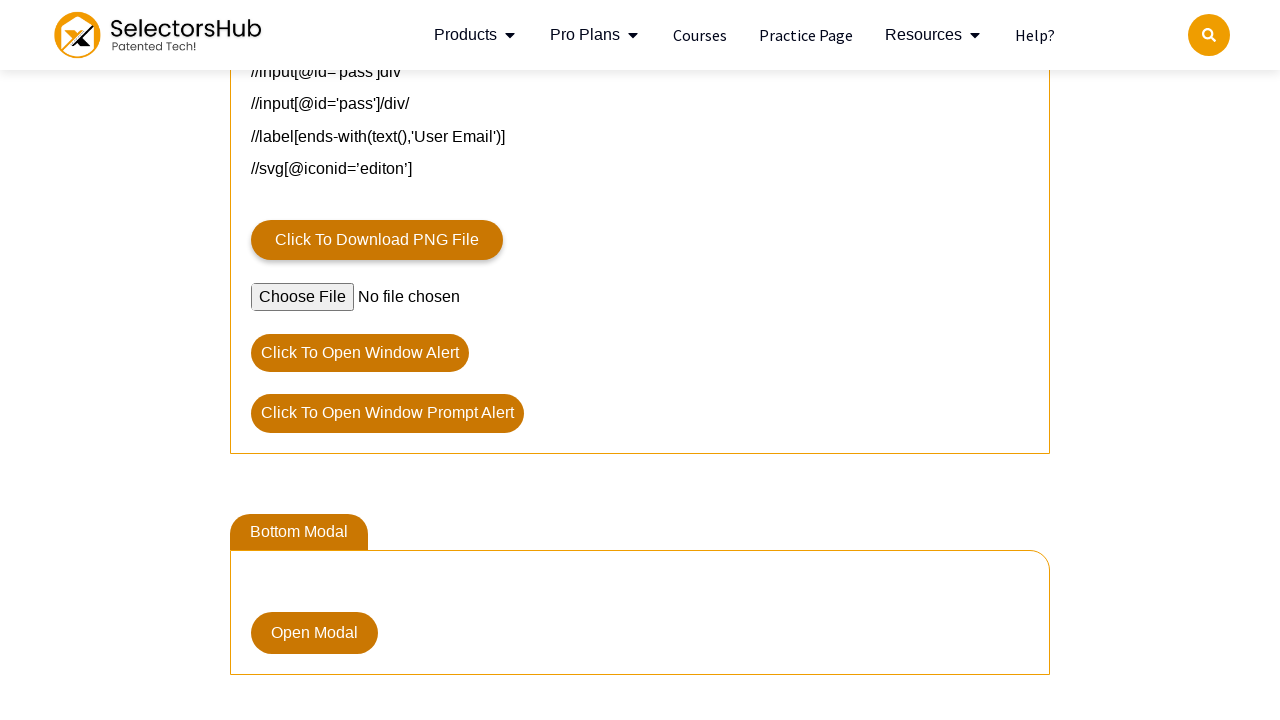

Re-clicked button to trigger prompt alert and handle it with custom response at (388, 414) on xpath=//button[@onclick='promptAlertFunction()']
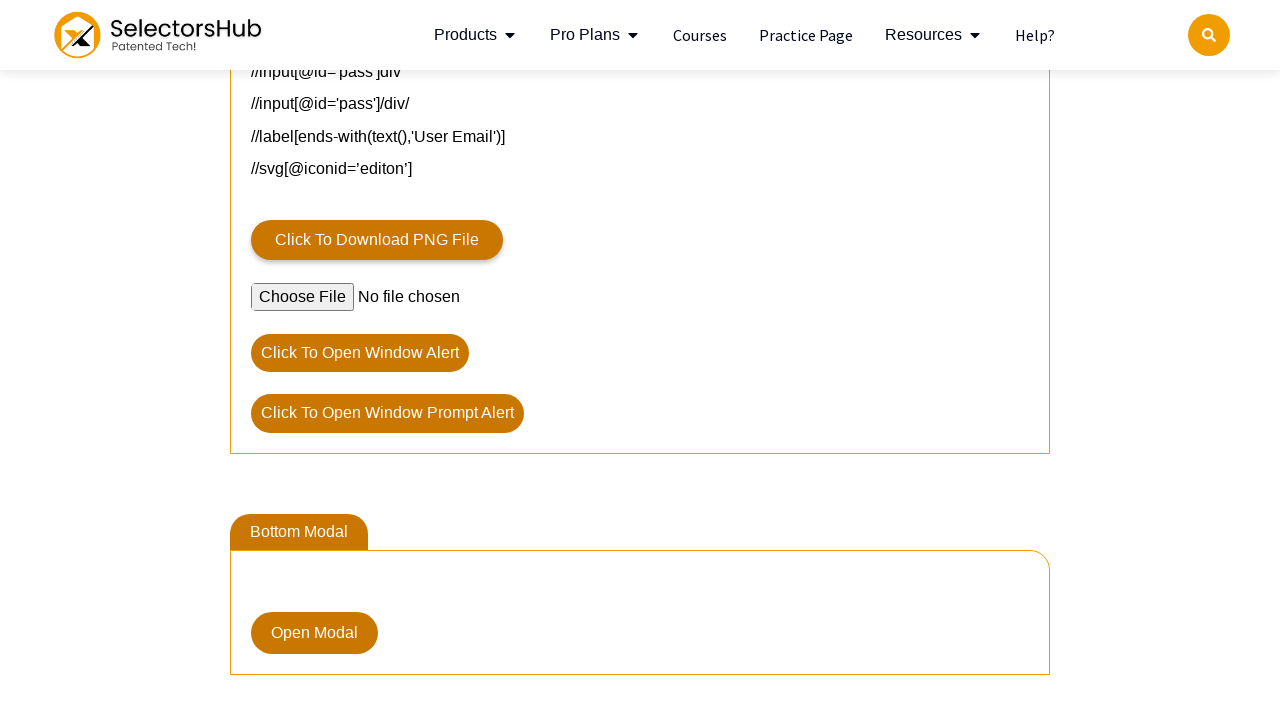

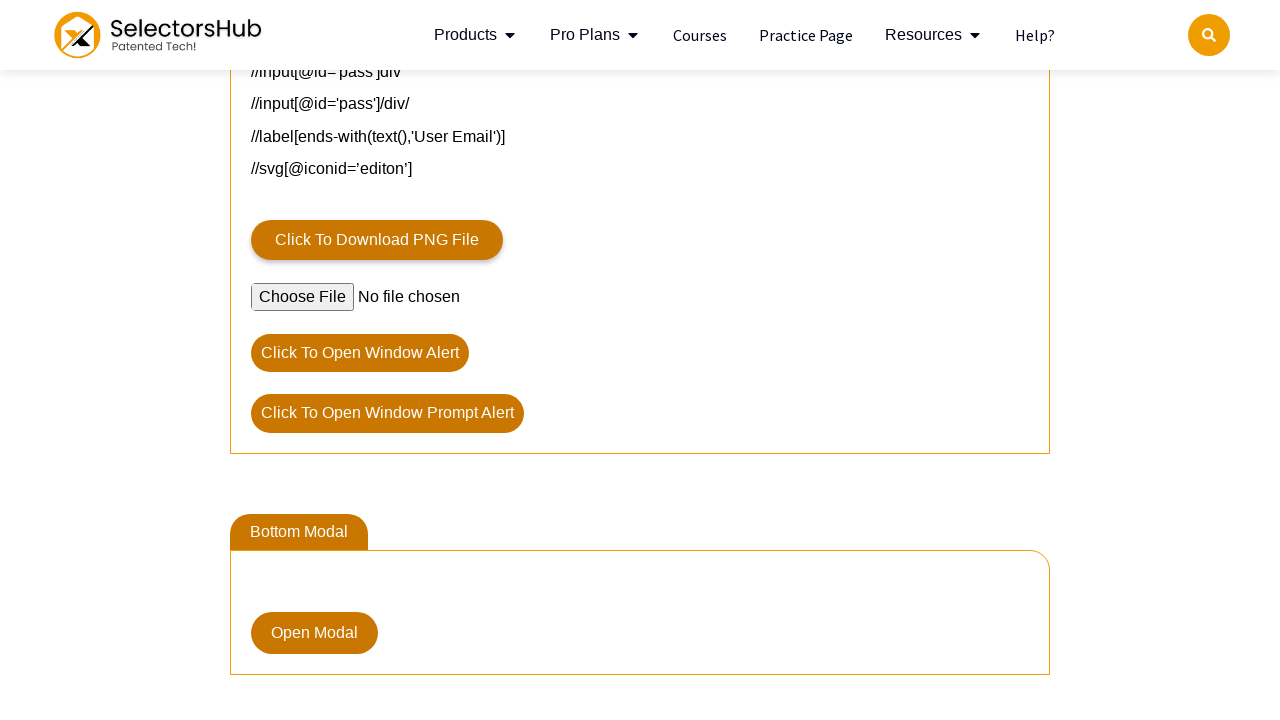